Tests window handling by clicking a link that opens a new window, switching to it, and verifying content is displayed

Starting URL: https://the-internet.herokuapp.com/windows

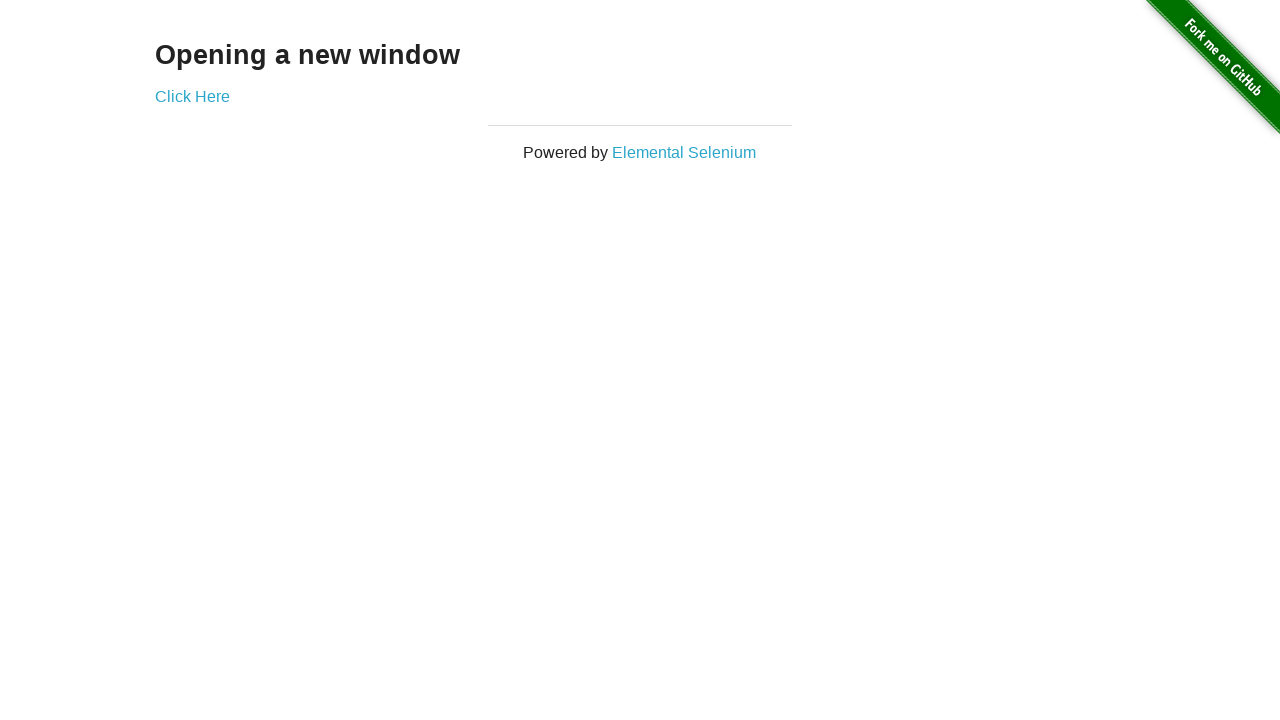

Clicked link that opens new window and captured new page at (192, 96) on a[target='_blank']
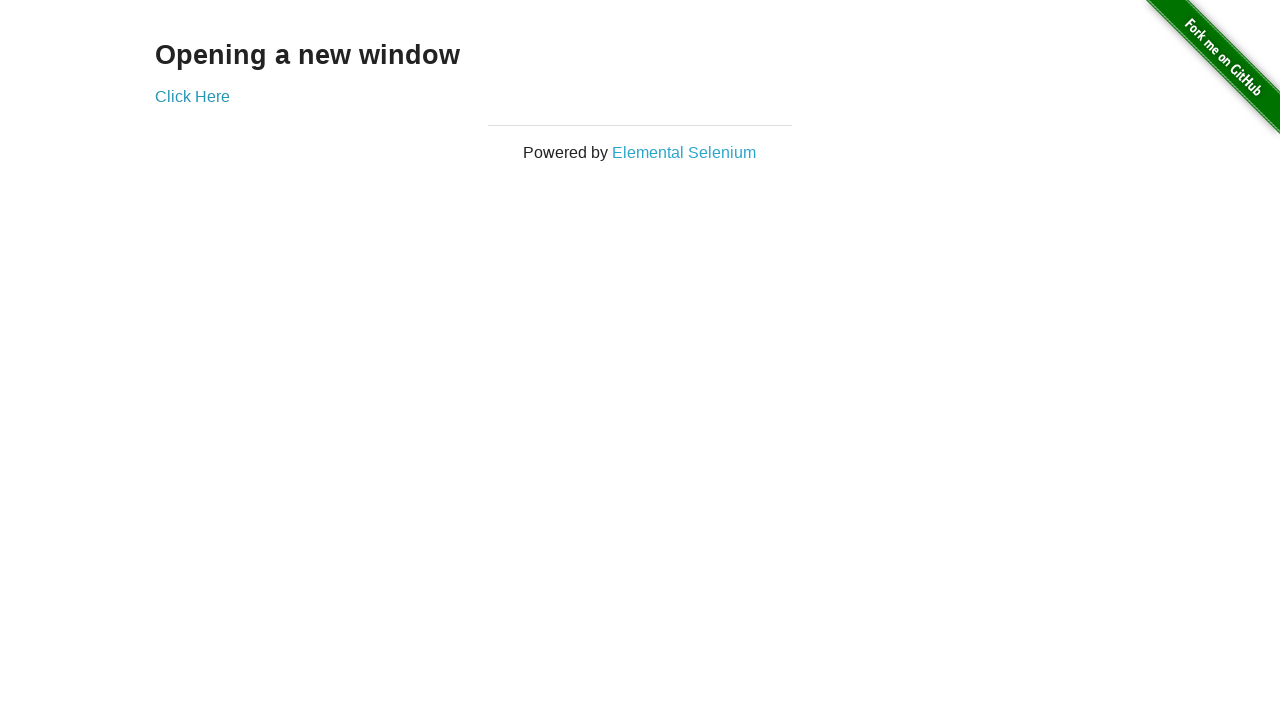

Waited for h3 element to load in new window
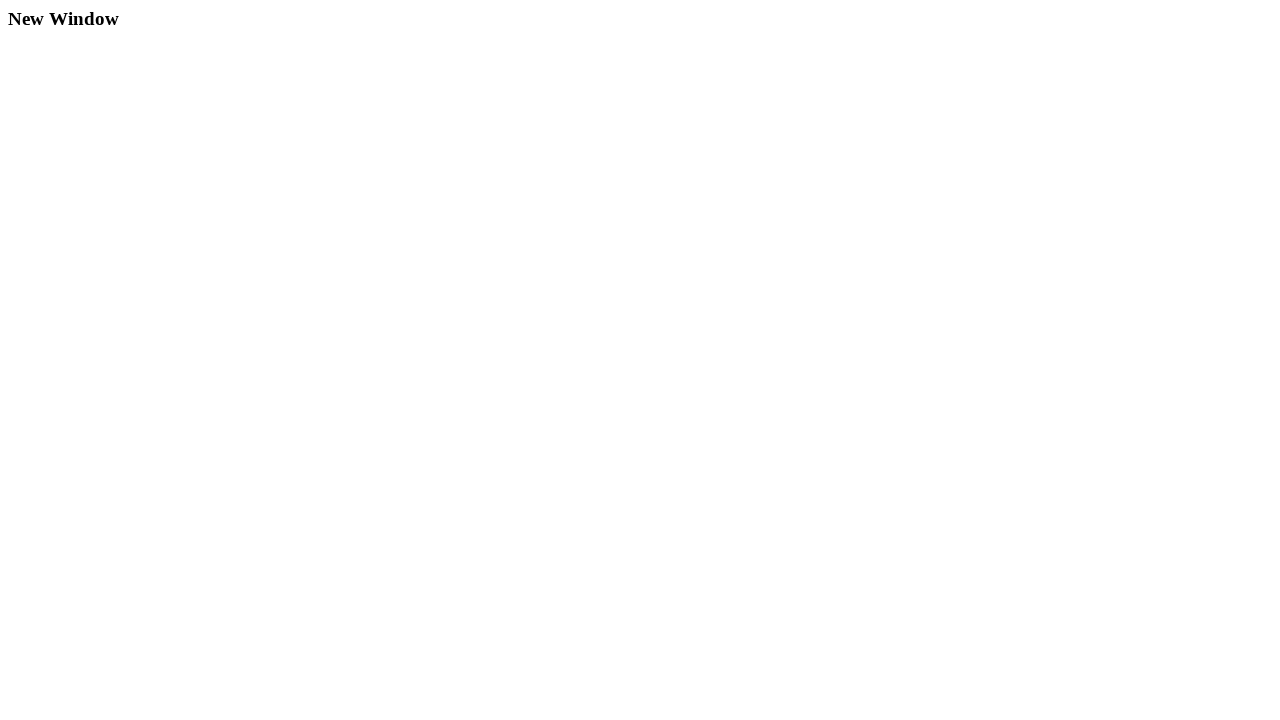

Verified h3 element is visible in new window
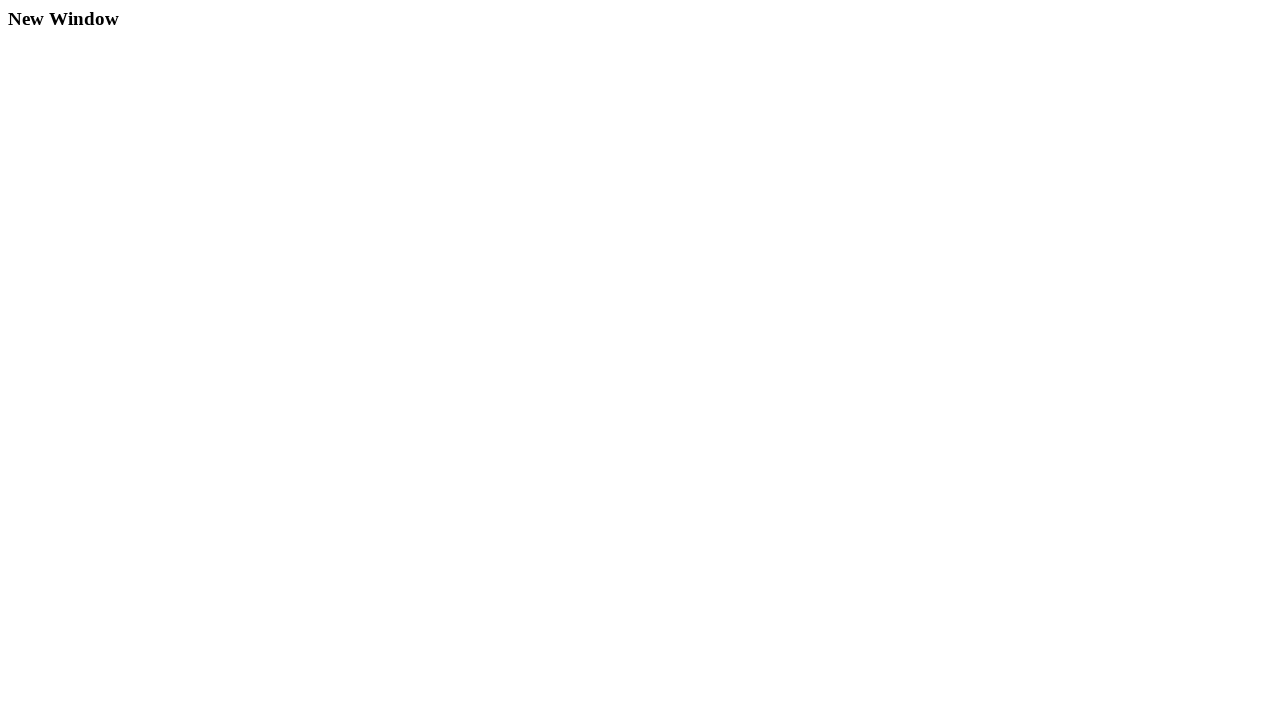

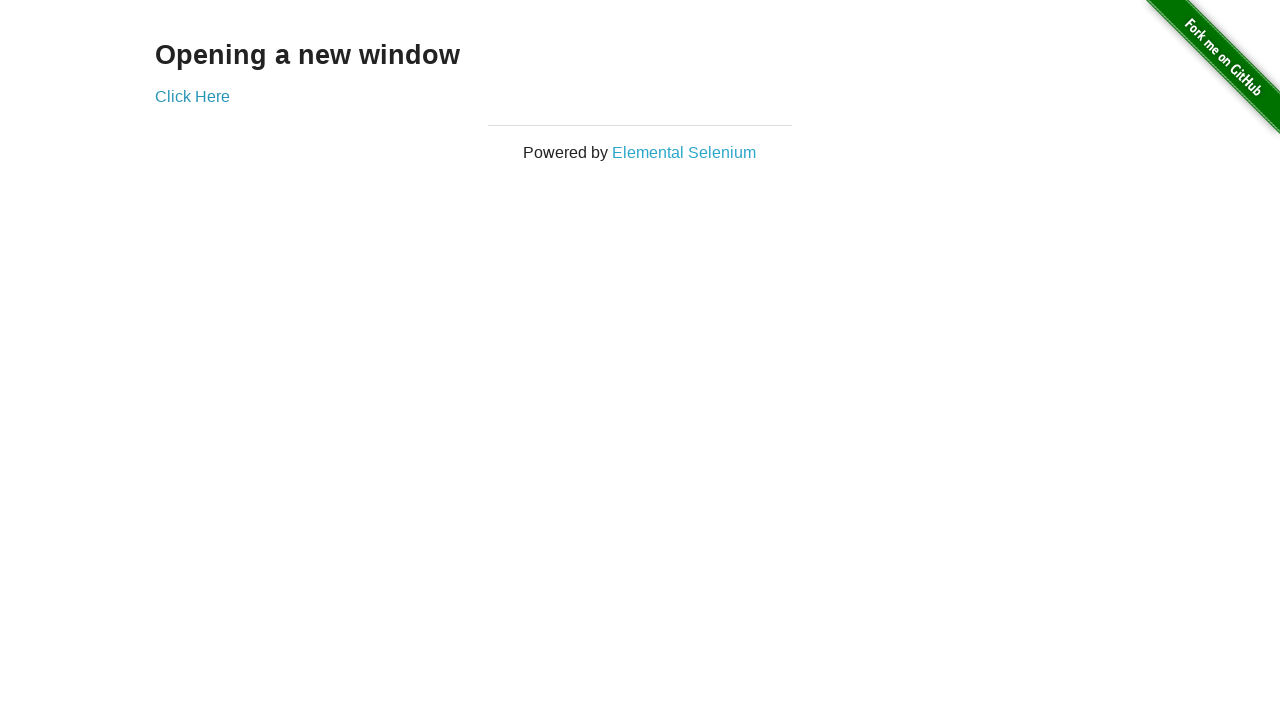